Tests auto-suggestive dropdown functionality by typing "Ind" and selecting "India" from the suggested options

Starting URL: https://www.rahulshettyacademy.com/dropdownsPractise

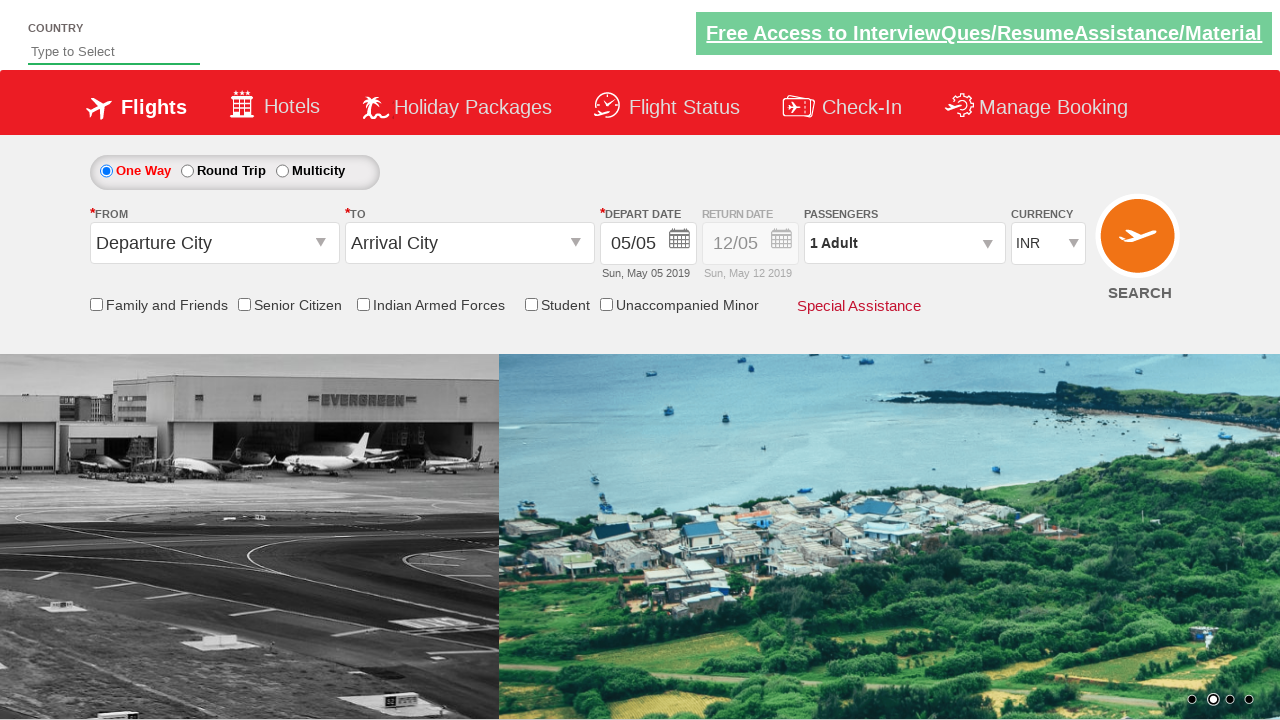

Clicked on the autosuggest input field at (114, 52) on #autosuggest
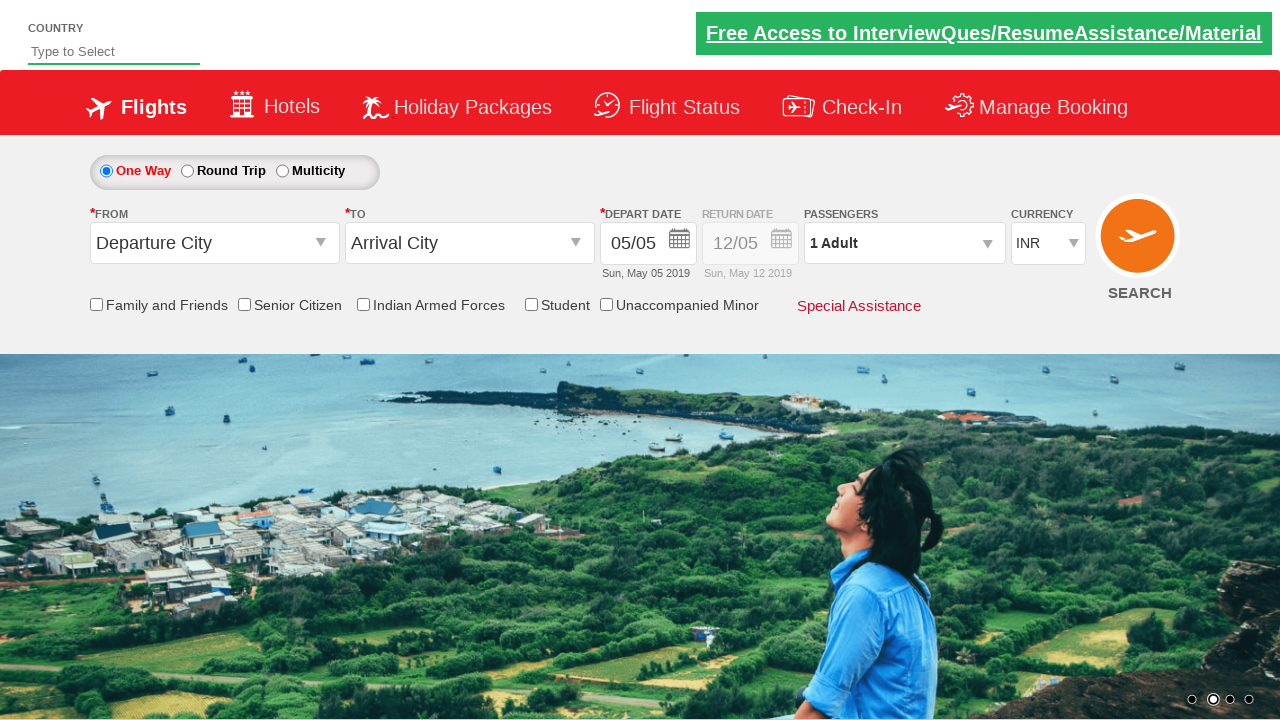

Typed 'Ind' into the autosuggest field to trigger dropdown suggestions on #autosuggest
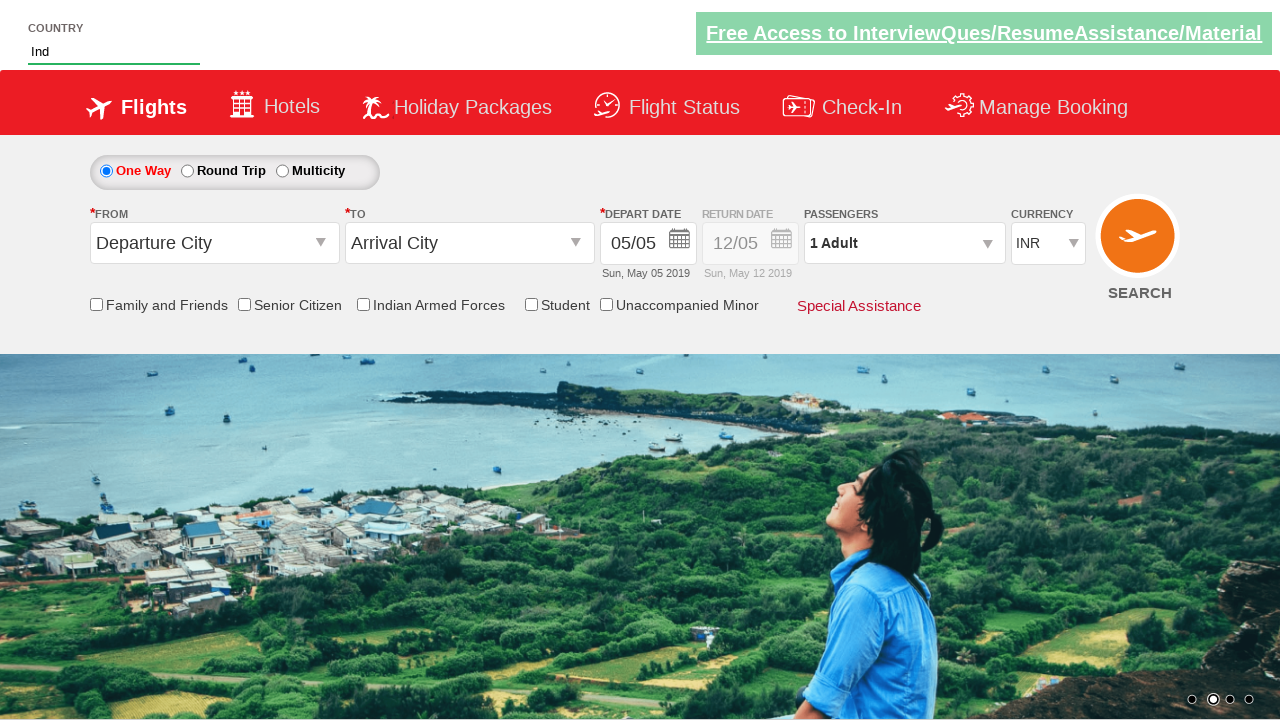

Waited for suggestion dropdown options to appear
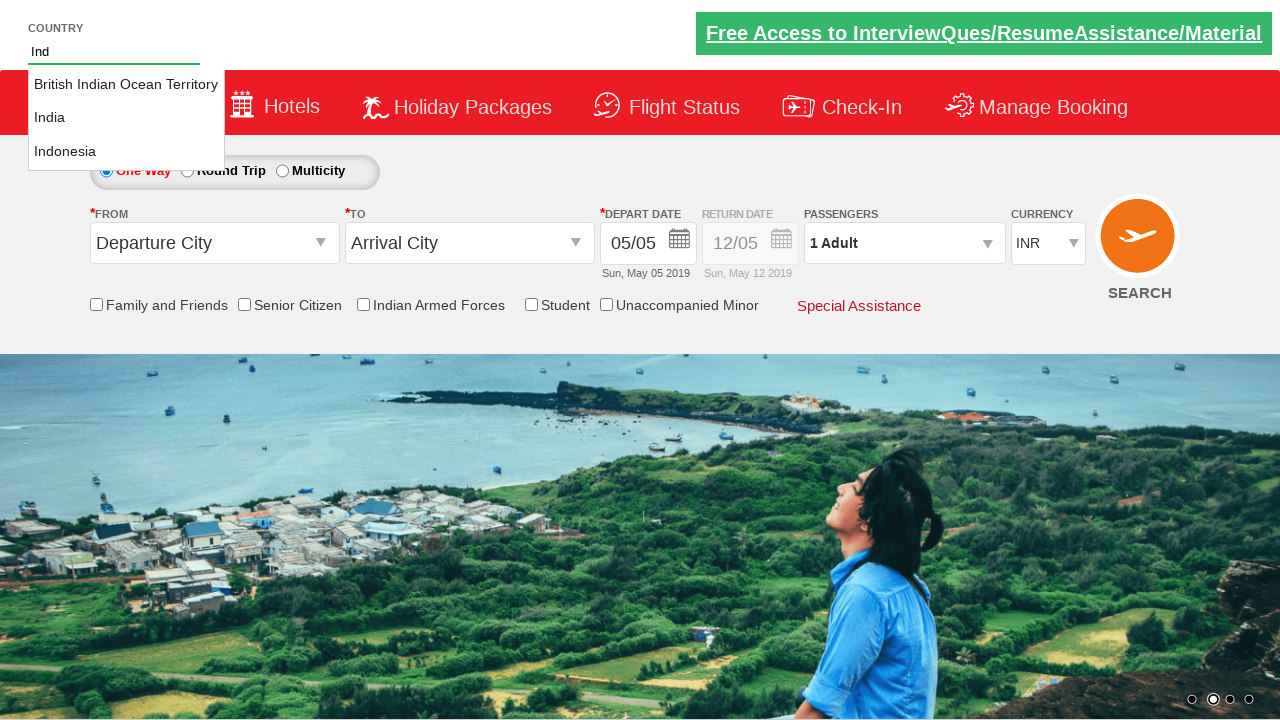

Retrieved all available suggestion options from the dropdown
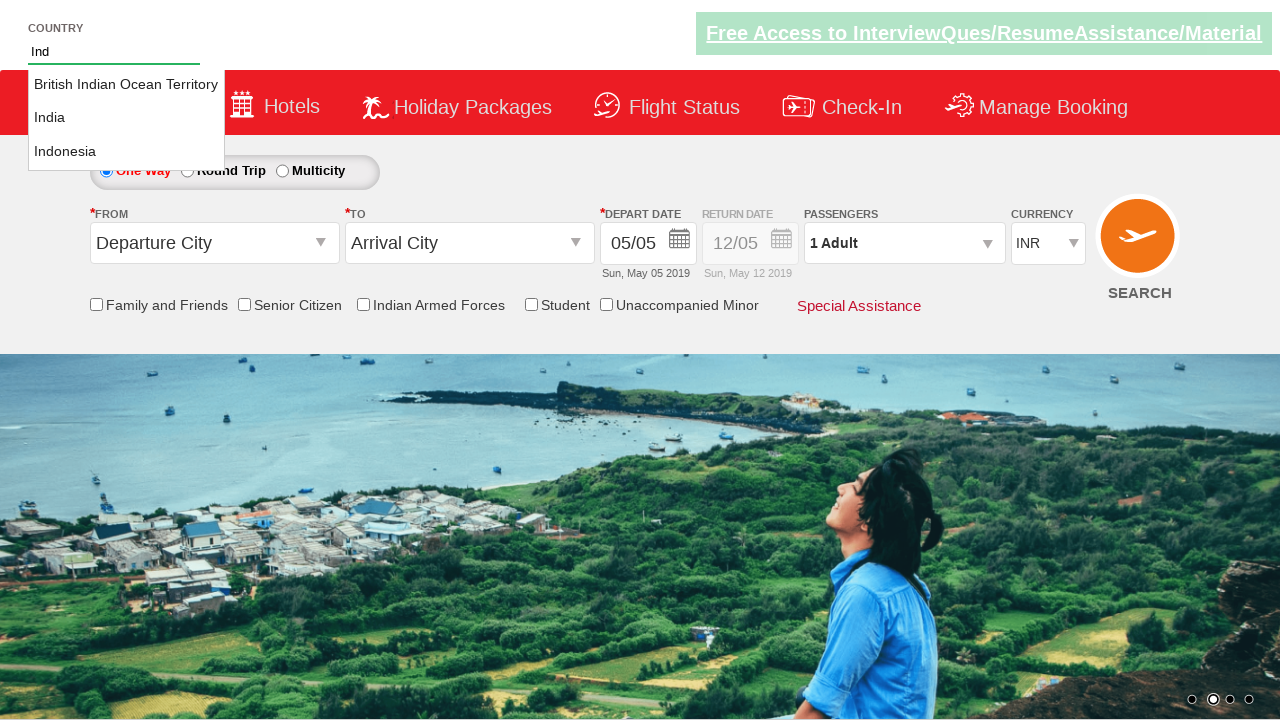

Found and clicked 'India' from the autosuggestive dropdown options at (126, 118) on li[class='ui-menu-item'] a >> nth=1
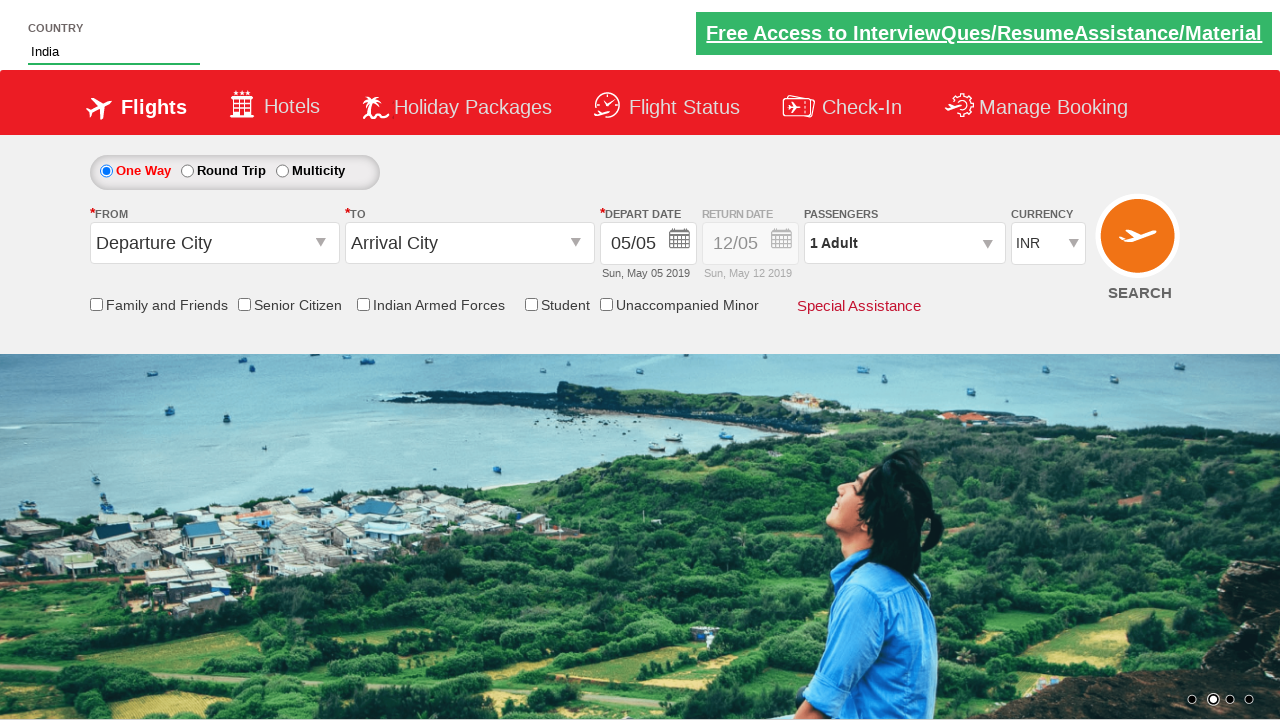

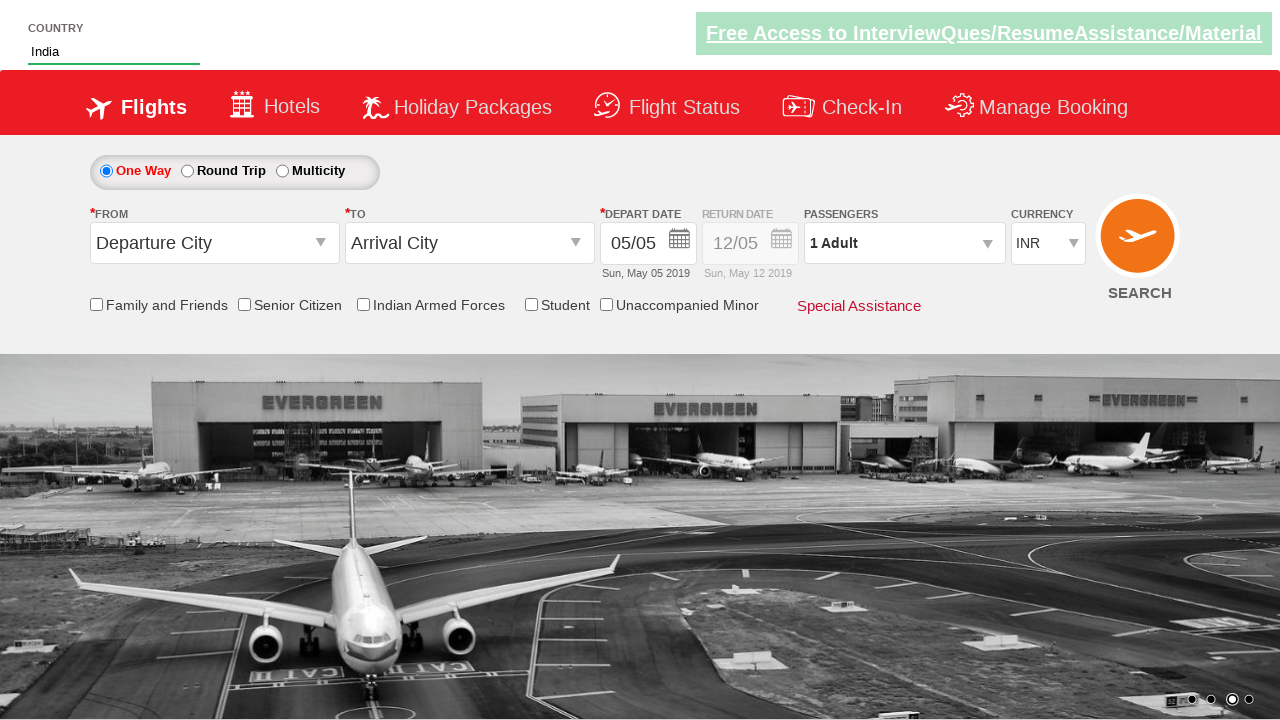